Tests JavaScript prompt alert functionality by clicking a button to trigger a prompt popup, entering text into it, and dismissing the alert

Starting URL: https://demoqa.com/alerts

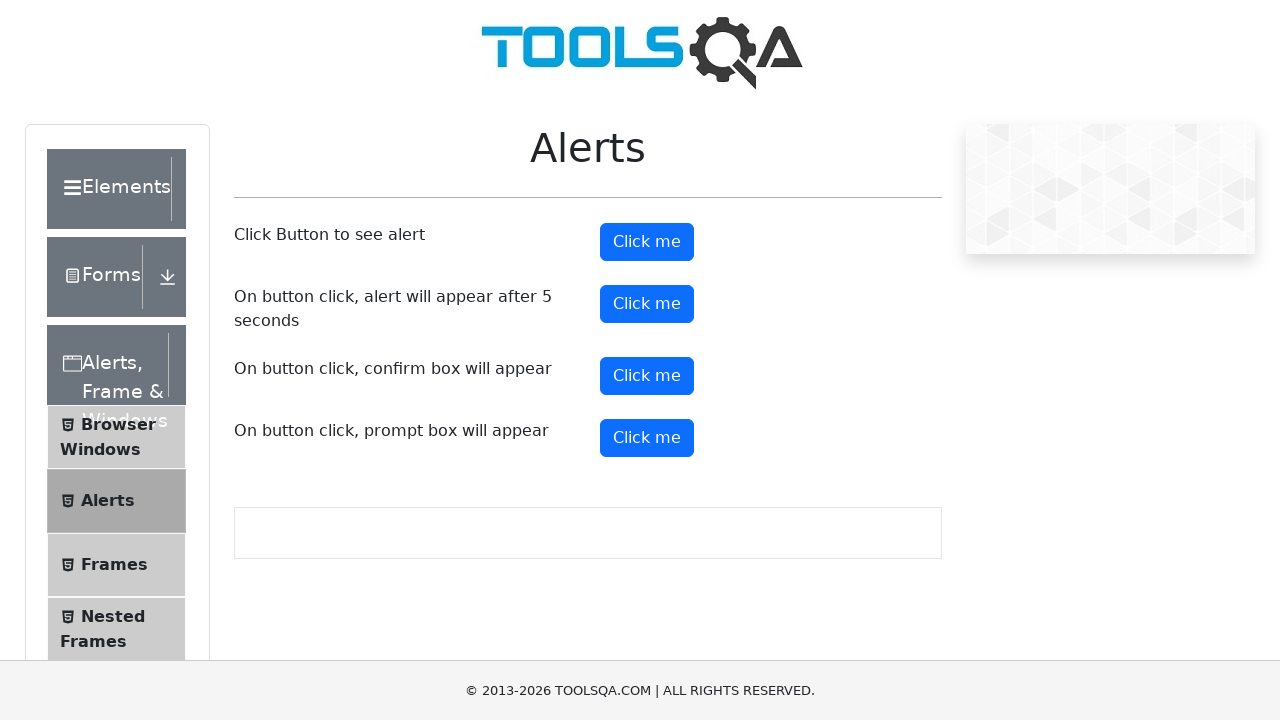

Clicked prompt button to trigger alert popup at (647, 438) on button#promtButton
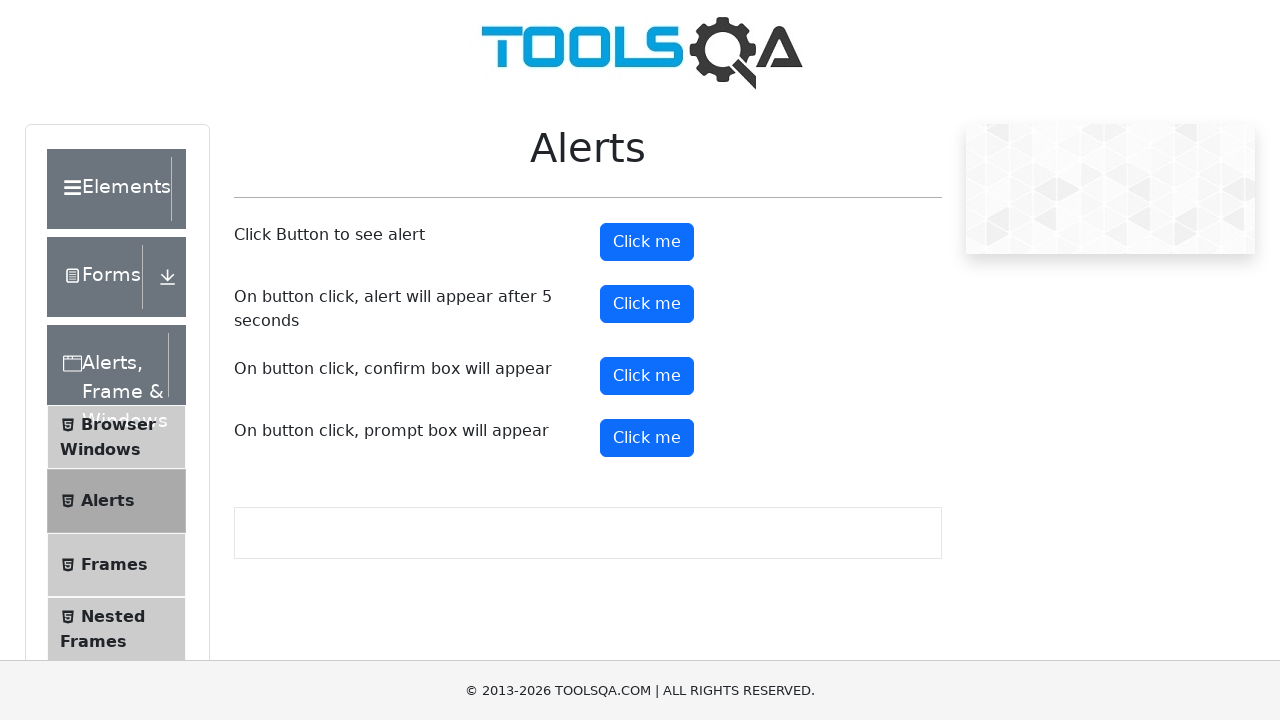

Set up dialog handler to dismiss alerts
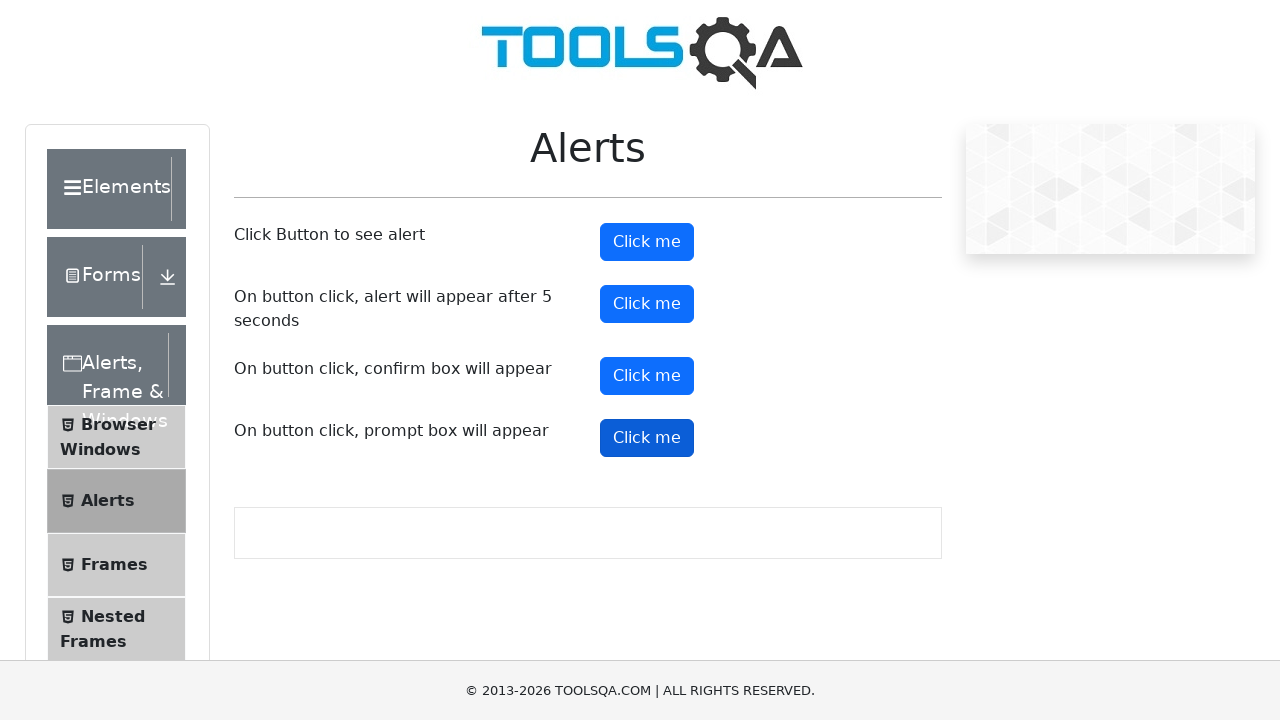

Clicked prompt button again to trigger alert popup at (647, 438) on button#promtButton
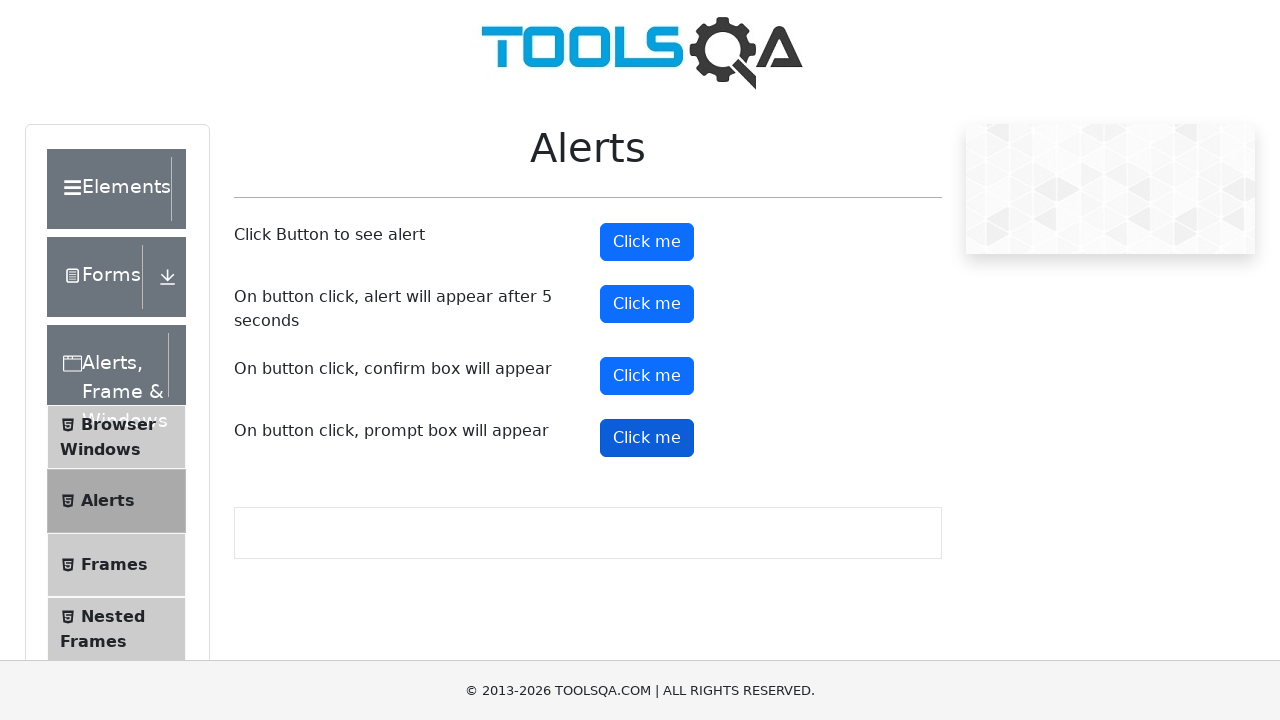

Waited for dialog interaction to complete
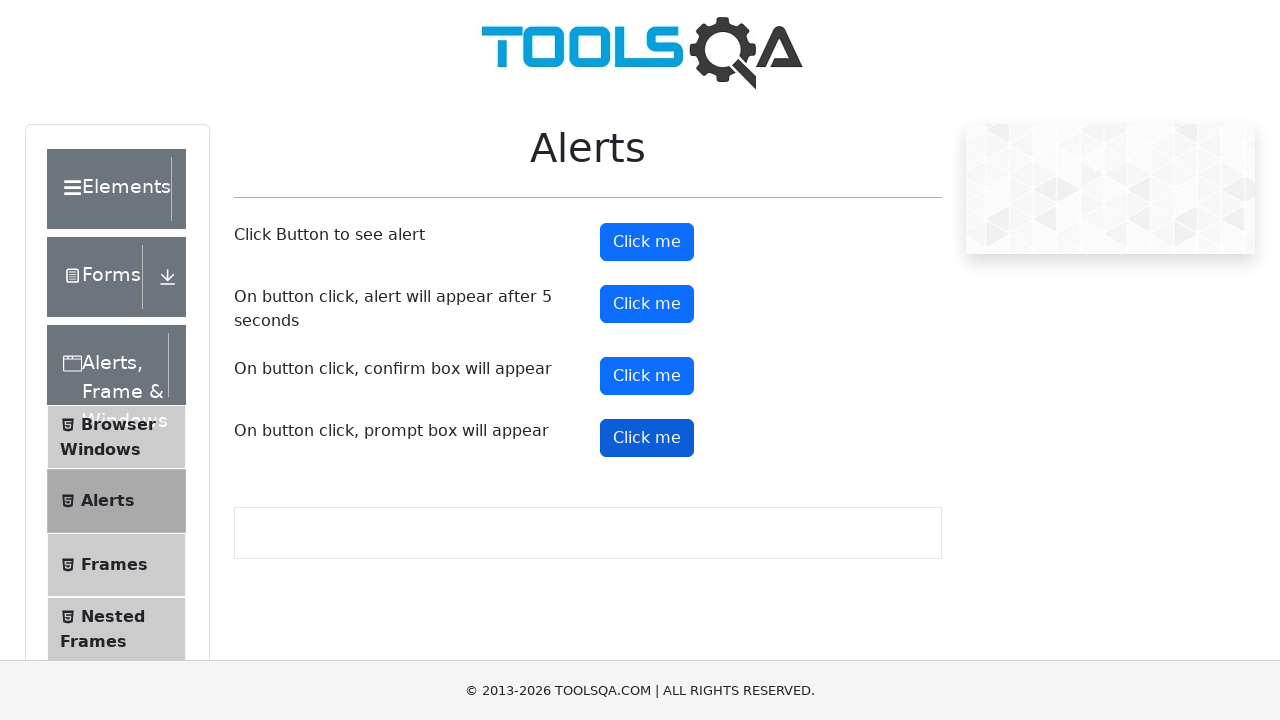

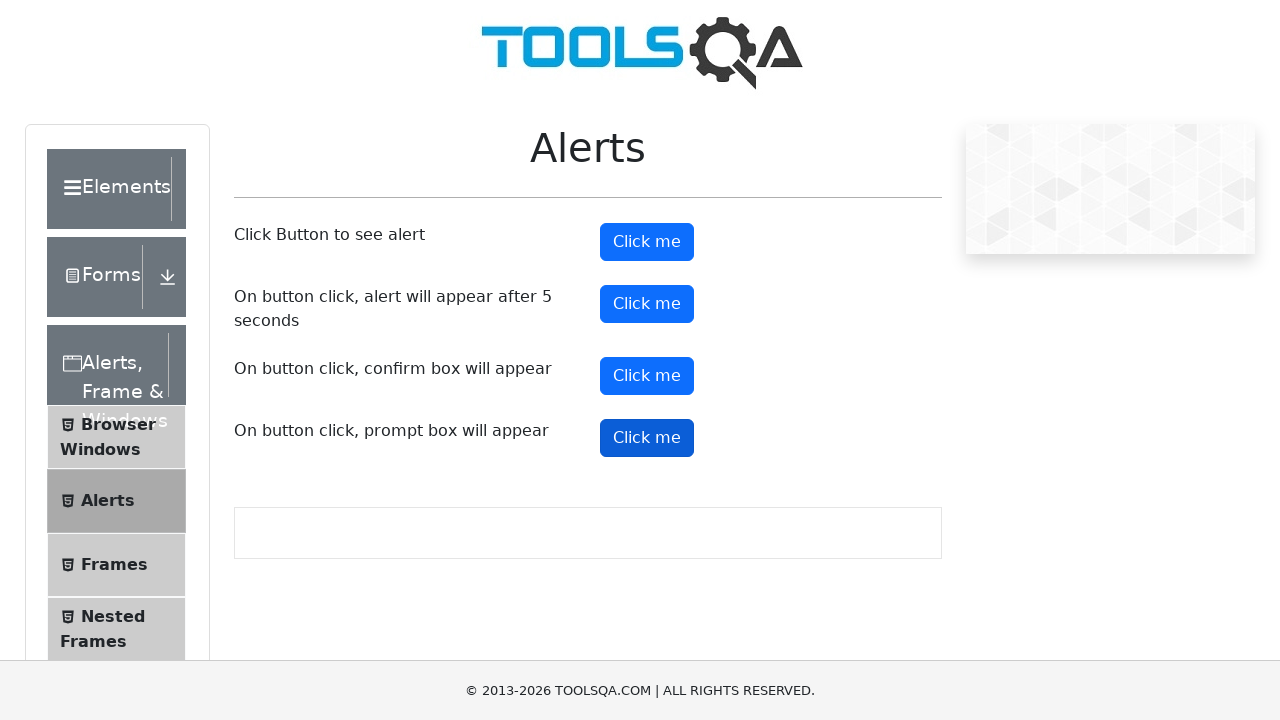